Tests the Newsroom link in the hamburger menu by clicking the nav toggle, then clicking the Newsroom link, and verifying navigation to the newsroom page.

Starting URL: https://www.hematology.org/

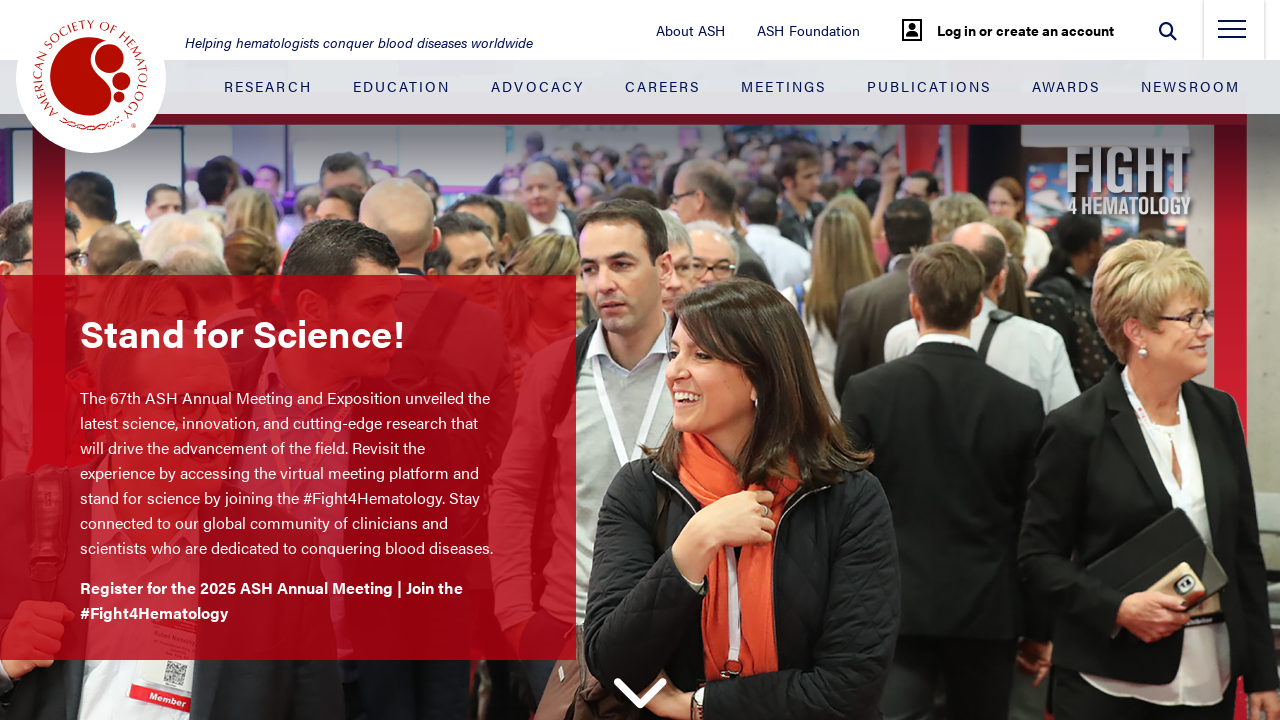

Clicked hamburger menu toggle to open navigation at (1232, 35) on .nav-toggle
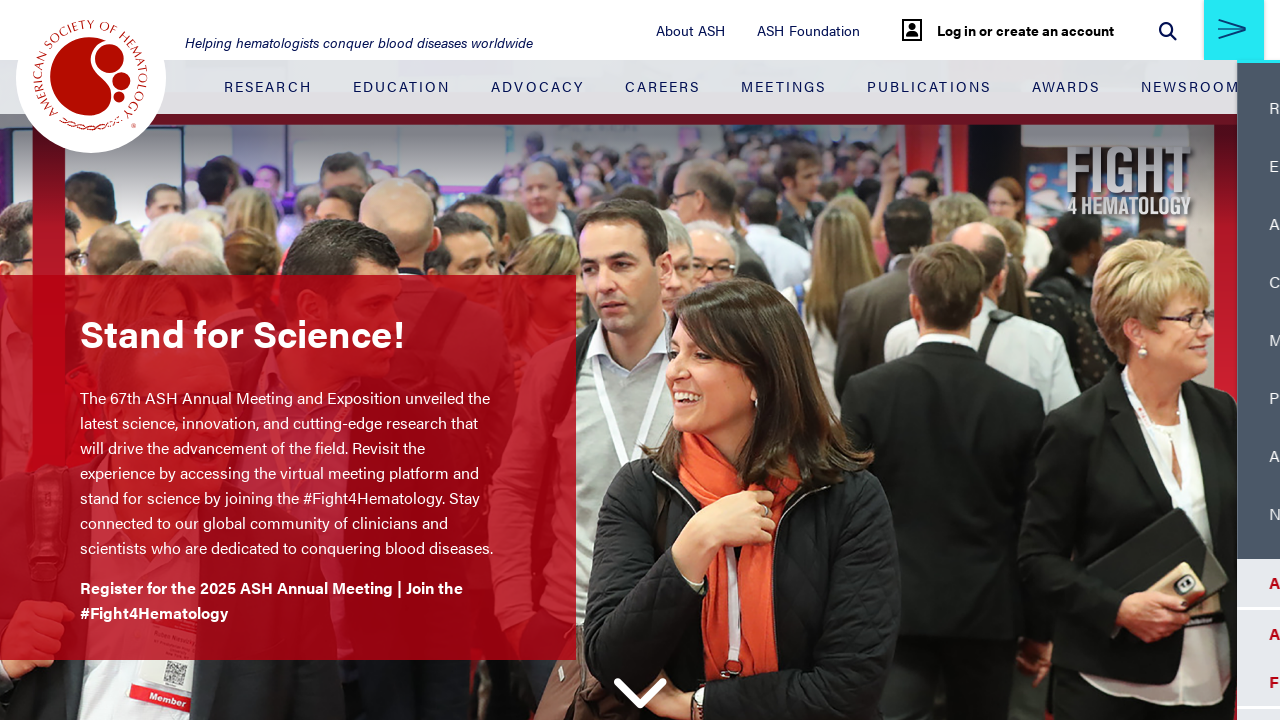

Clicked Newsroom link in side menu at (1105, 514) on .side-menu-container__blue-section .nav-item:nth-child(8) > .nav-link
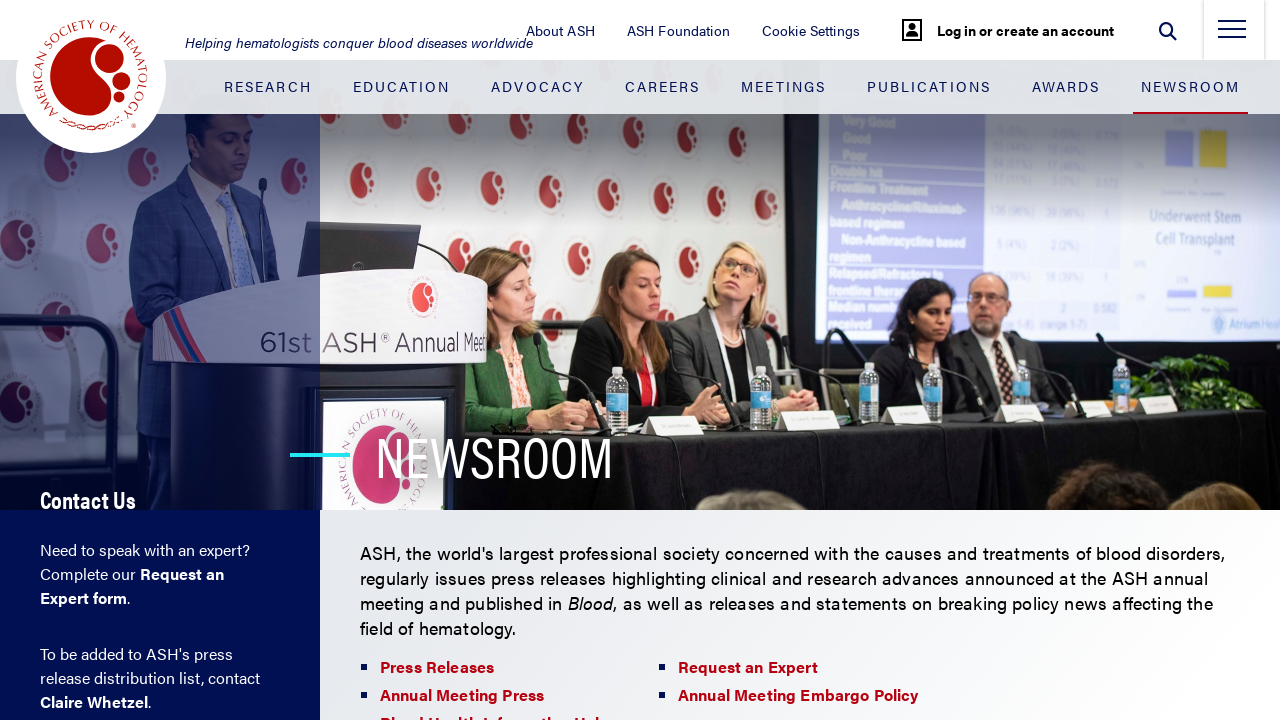

Newsroom page loaded and navbar logo visible
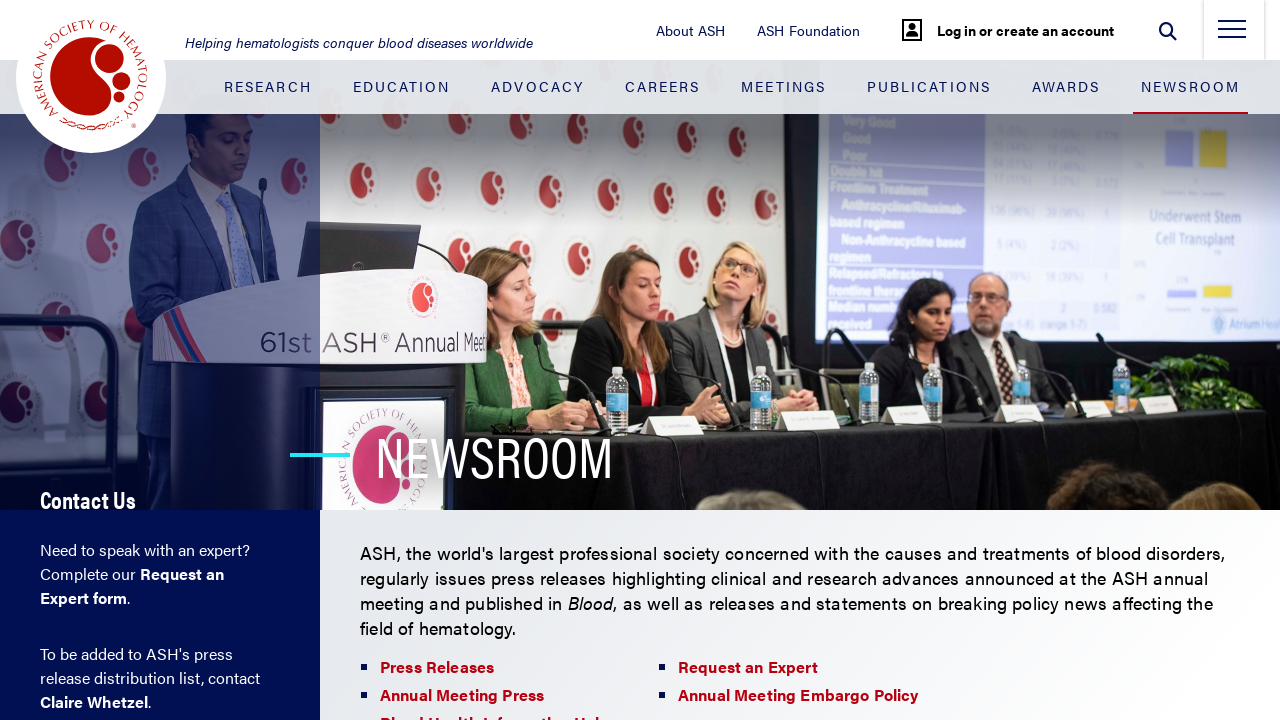

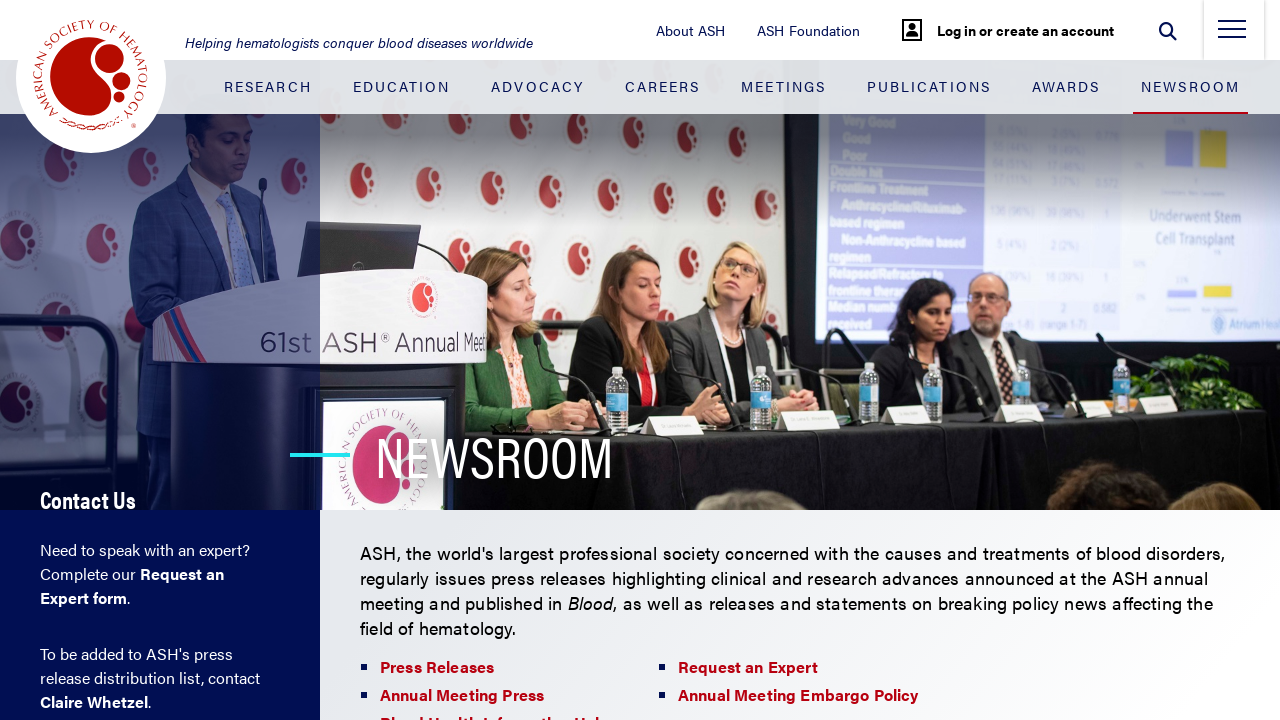